Tests menu navigation by hovering over Courses and Data Warehousing

Starting URL: http://greenstech.in/selenium-course-content.html

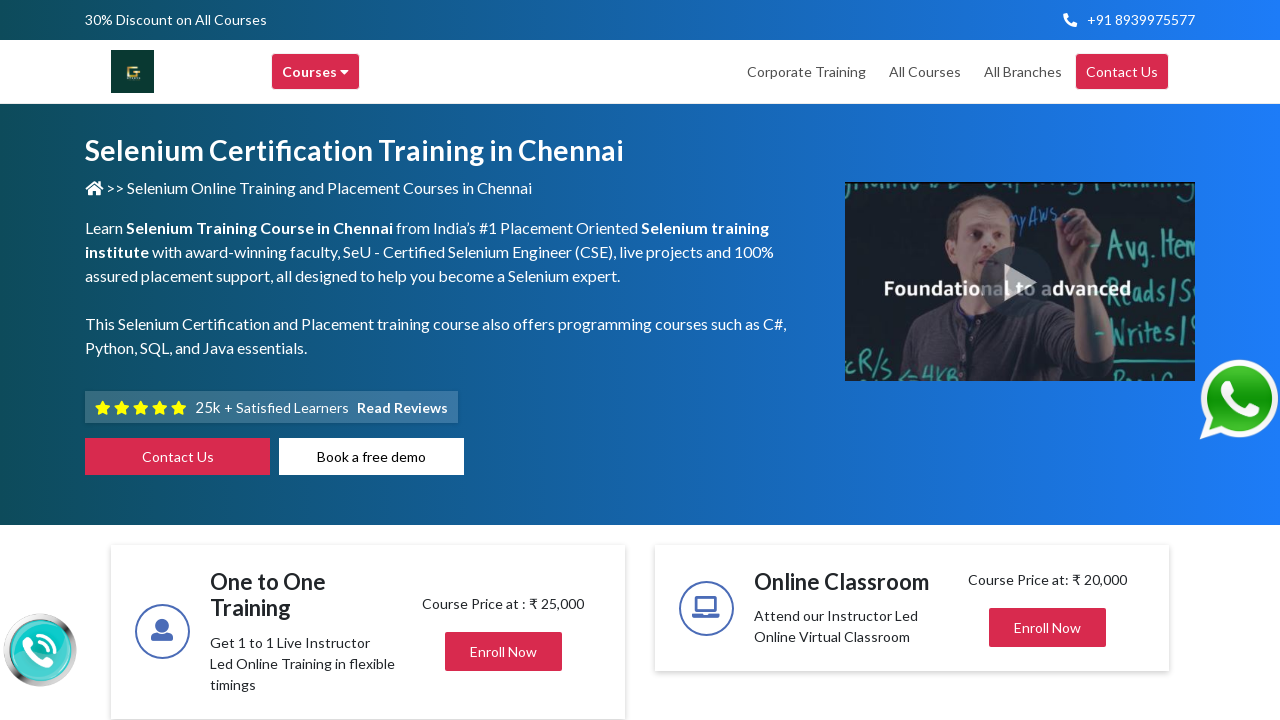

Hovered over Courses menu at (316, 72) on xpath=//div[contains(text(), 'Courses')]
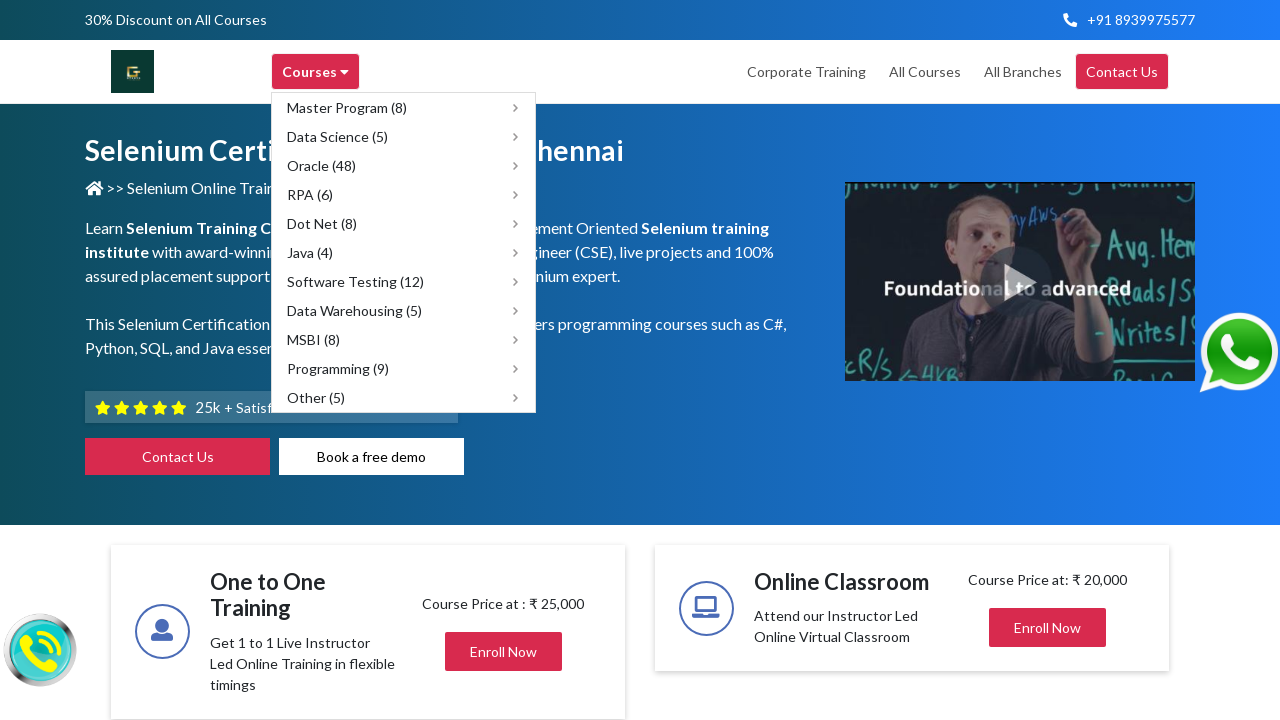

Hovered over Data Warehousing submenu at (354, 310) on xpath=//span[text()='Data Warehousing (5)']
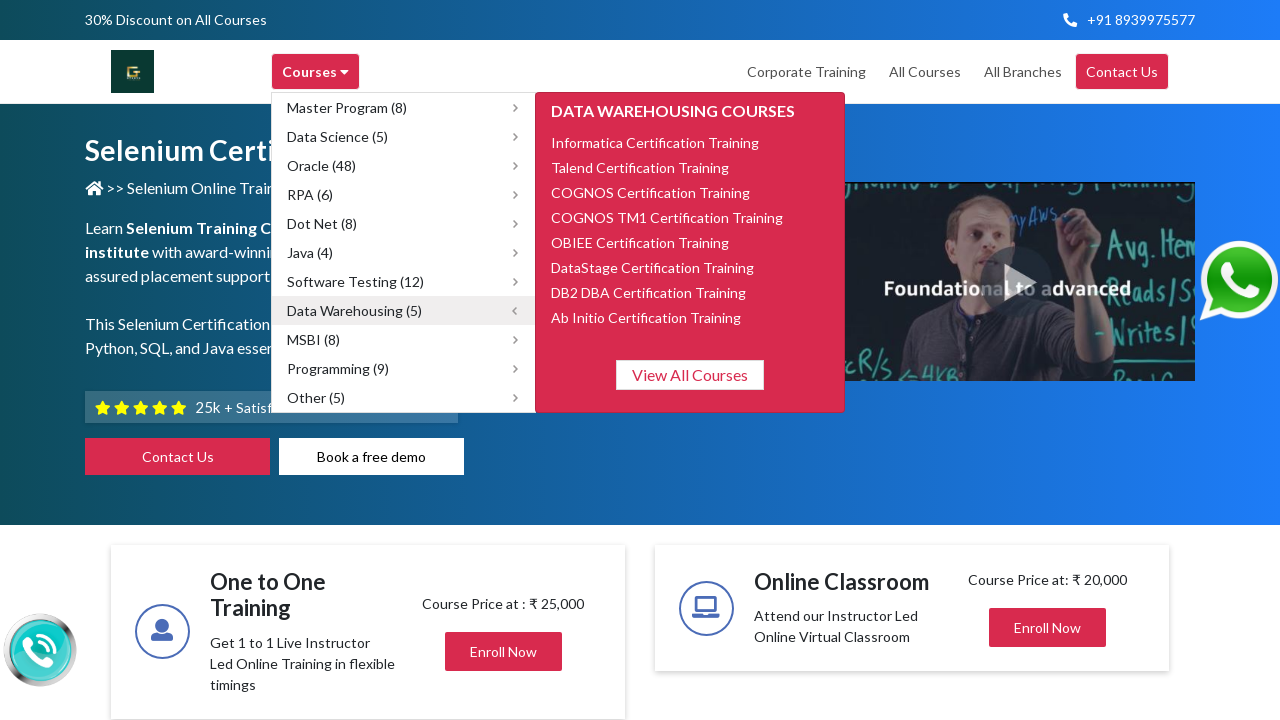

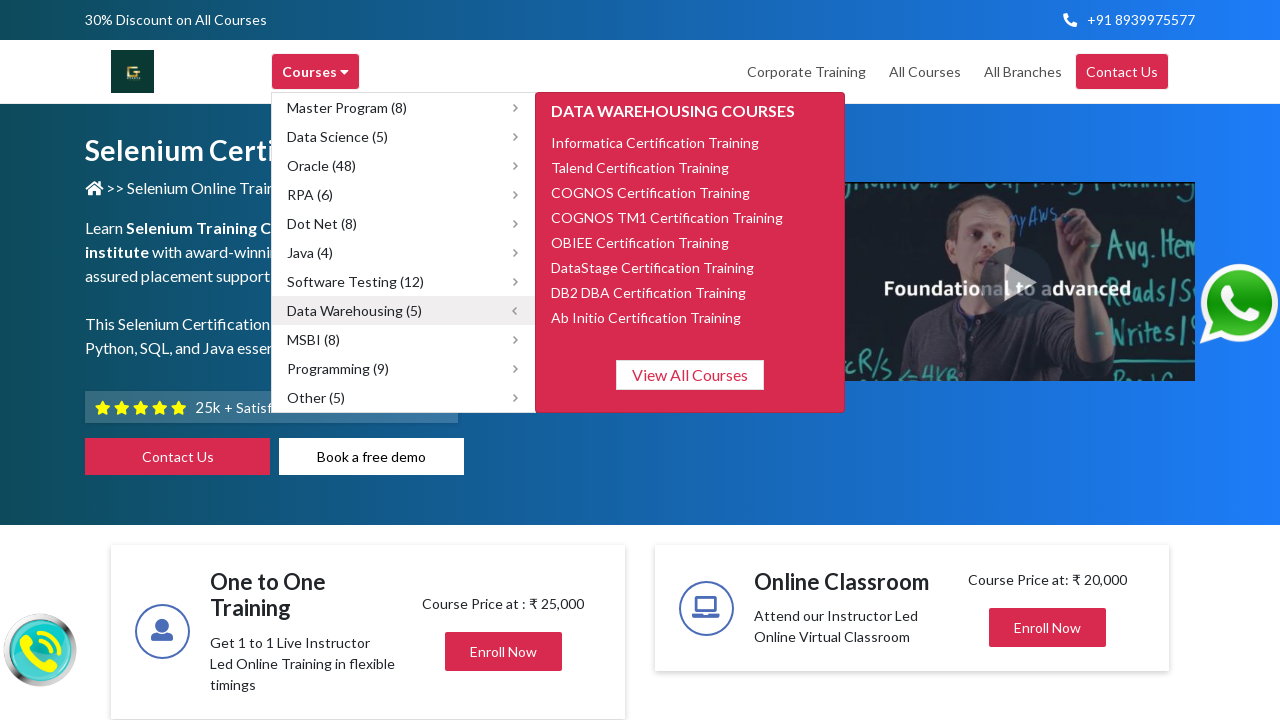